Navigates to Rahul Shetty Academy website, maximizes the window, and retrieves the page title and URL

Starting URL: https://rahulshettyacademy.com

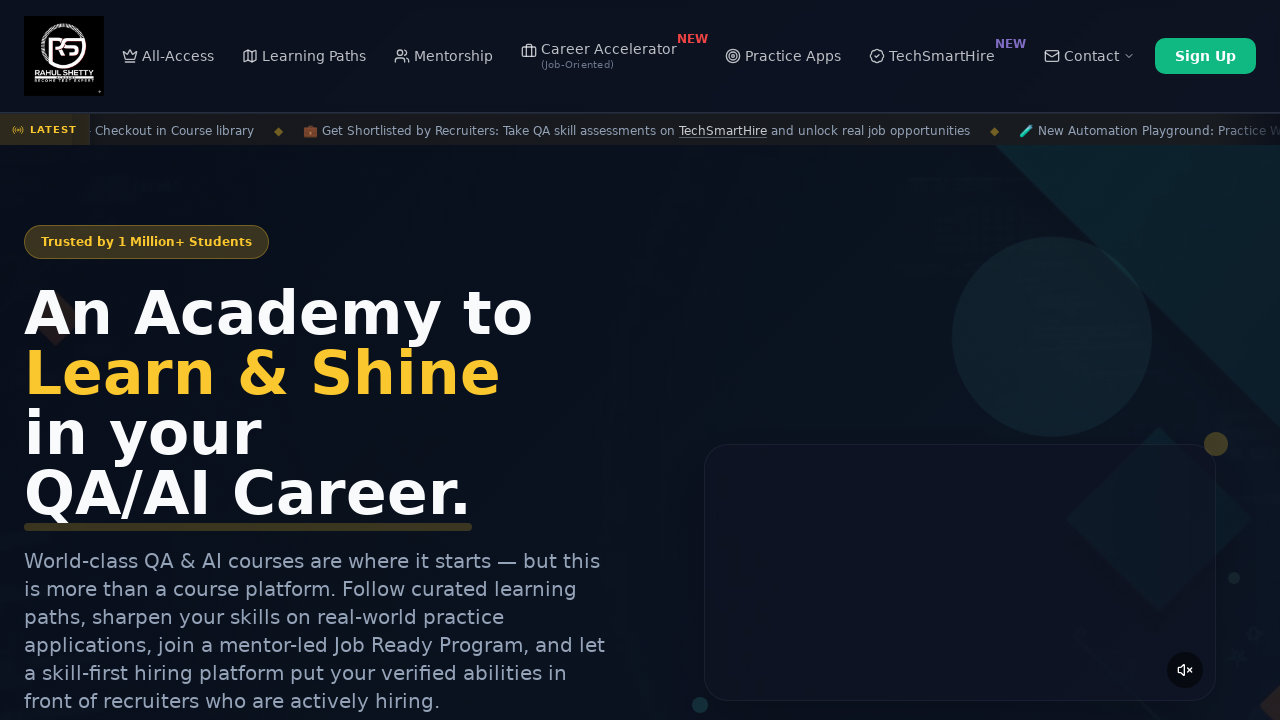

Waited for page to load - DOM content loaded
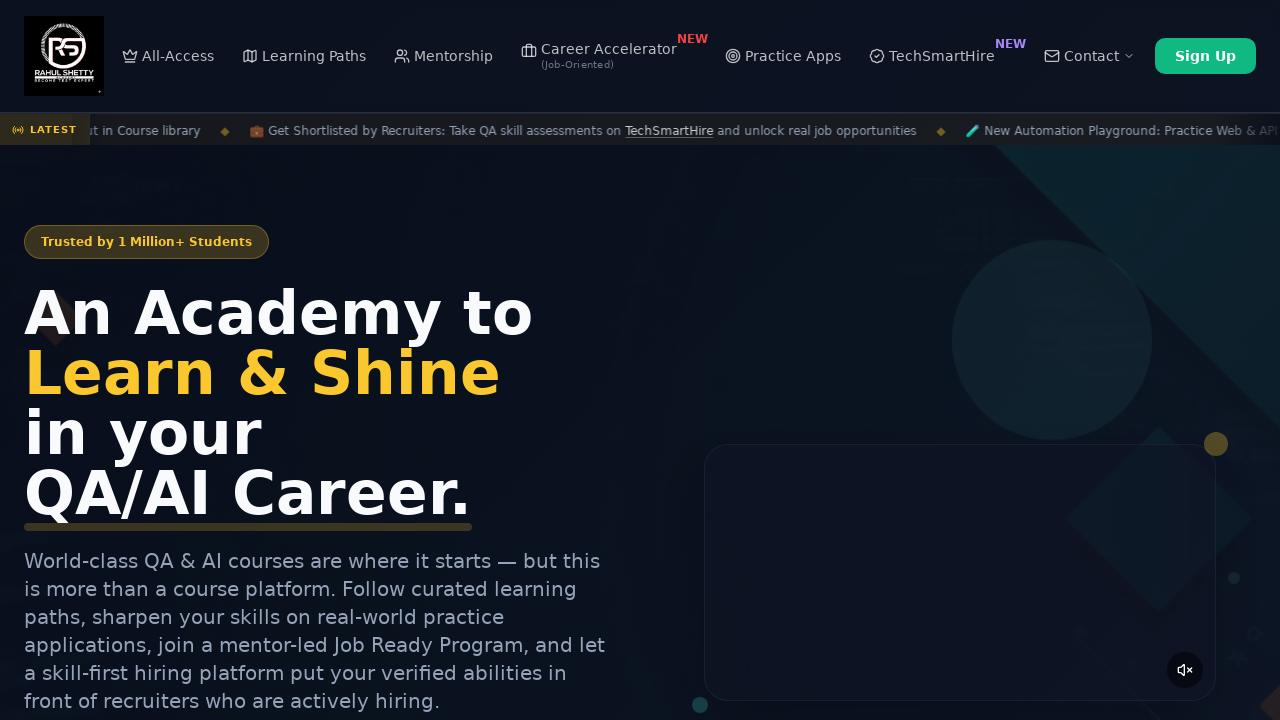

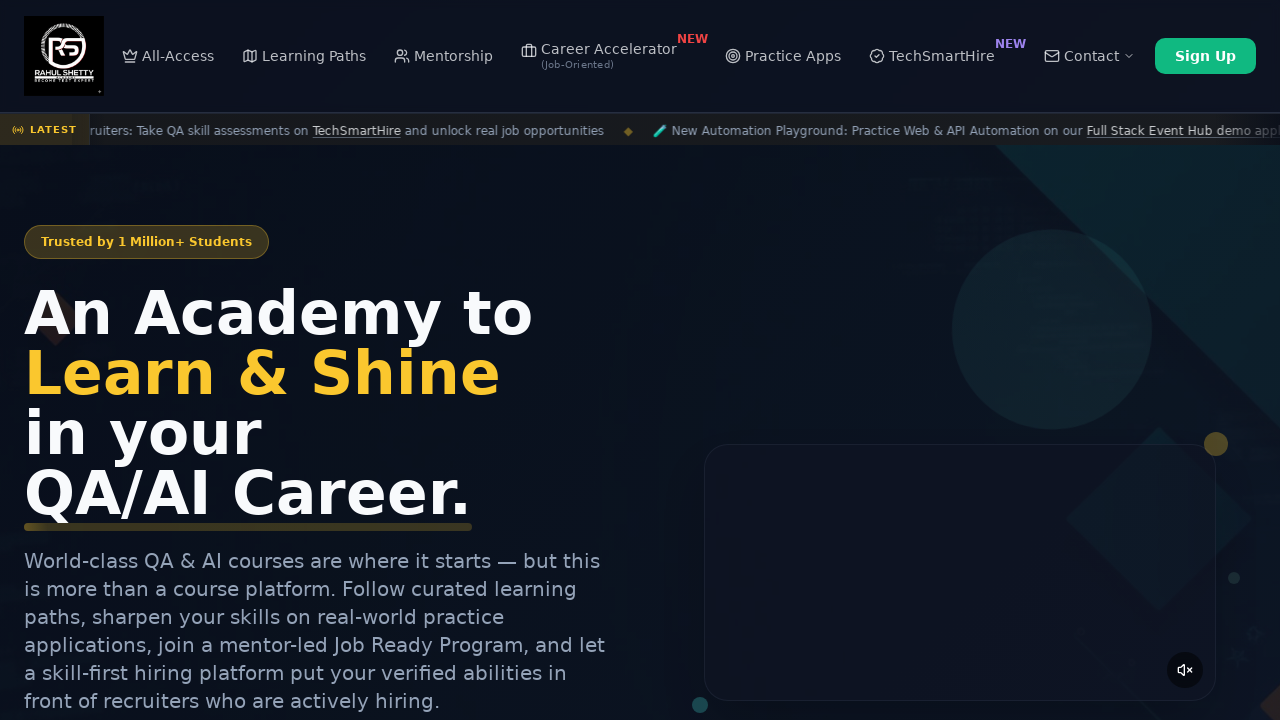